Tests the search functionality on an online shopping site by clicking the search icon, entering a search term, and verifying that search results are displayed

Starting URL: https://www.advantageonlineshopping.com

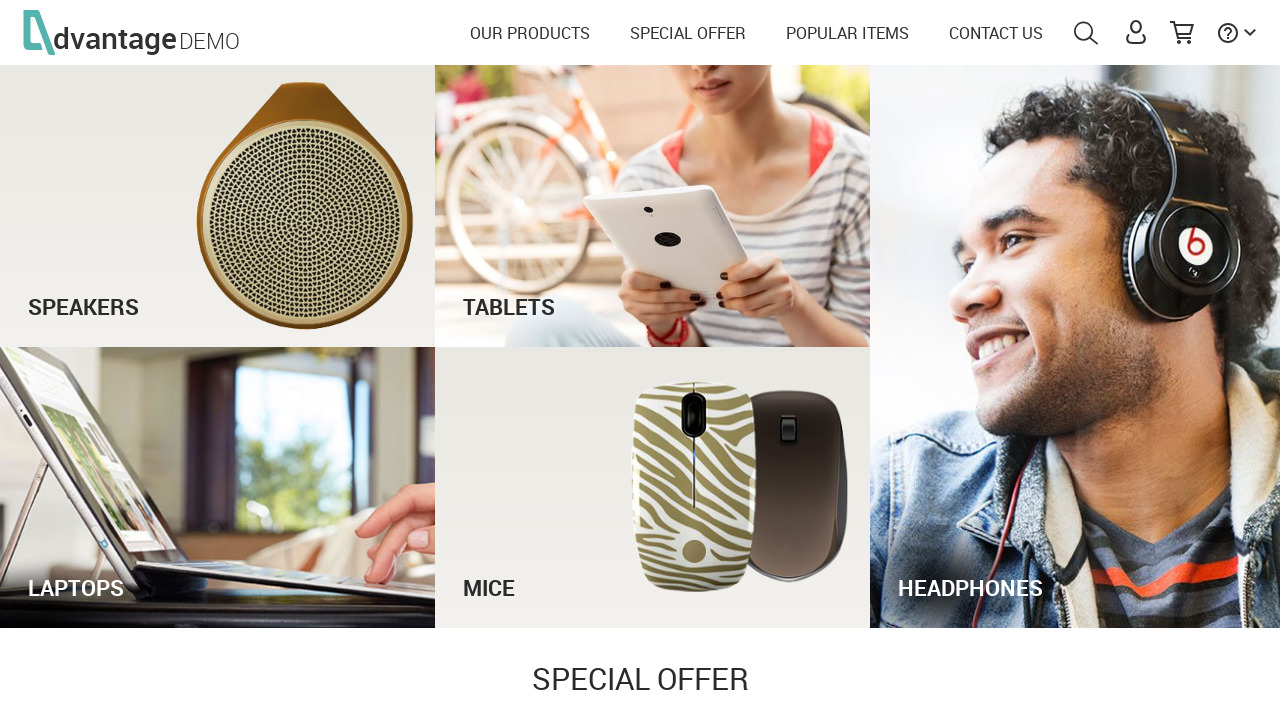

Clicked search icon to open search input at (1086, 33) on #menuSearch
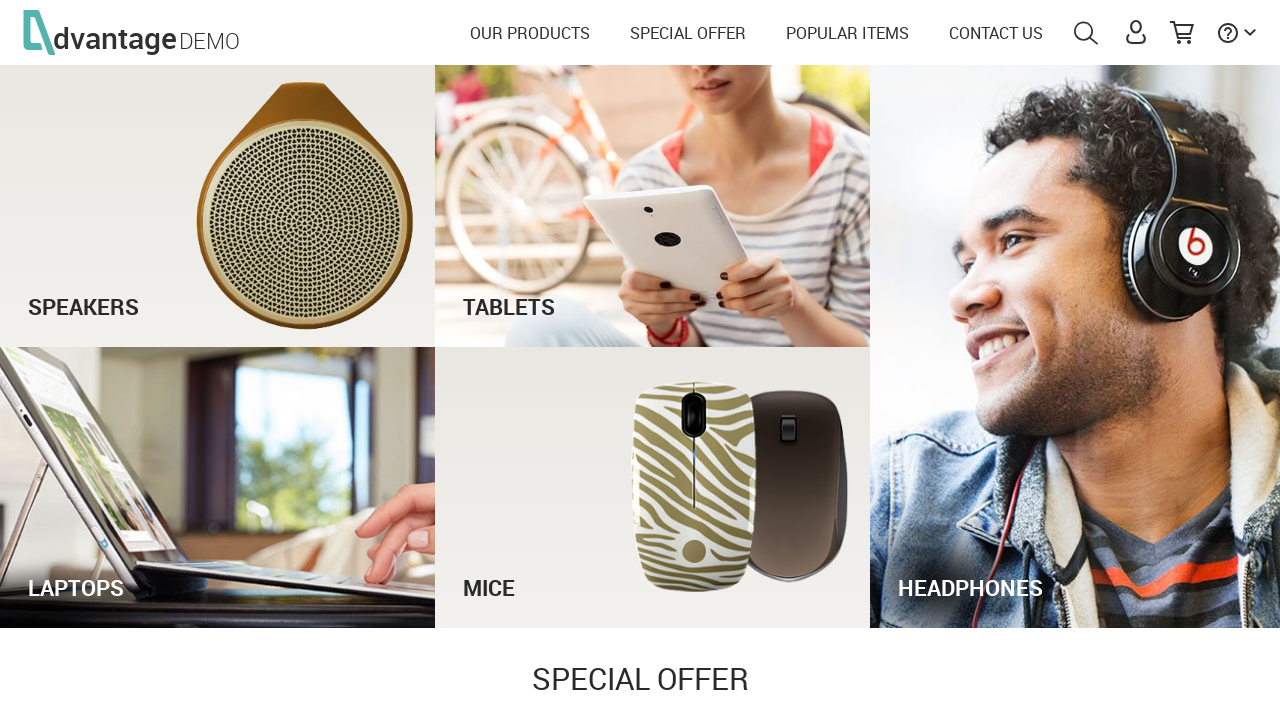

Filled search field with 'wireless headphones' on #autoComplete
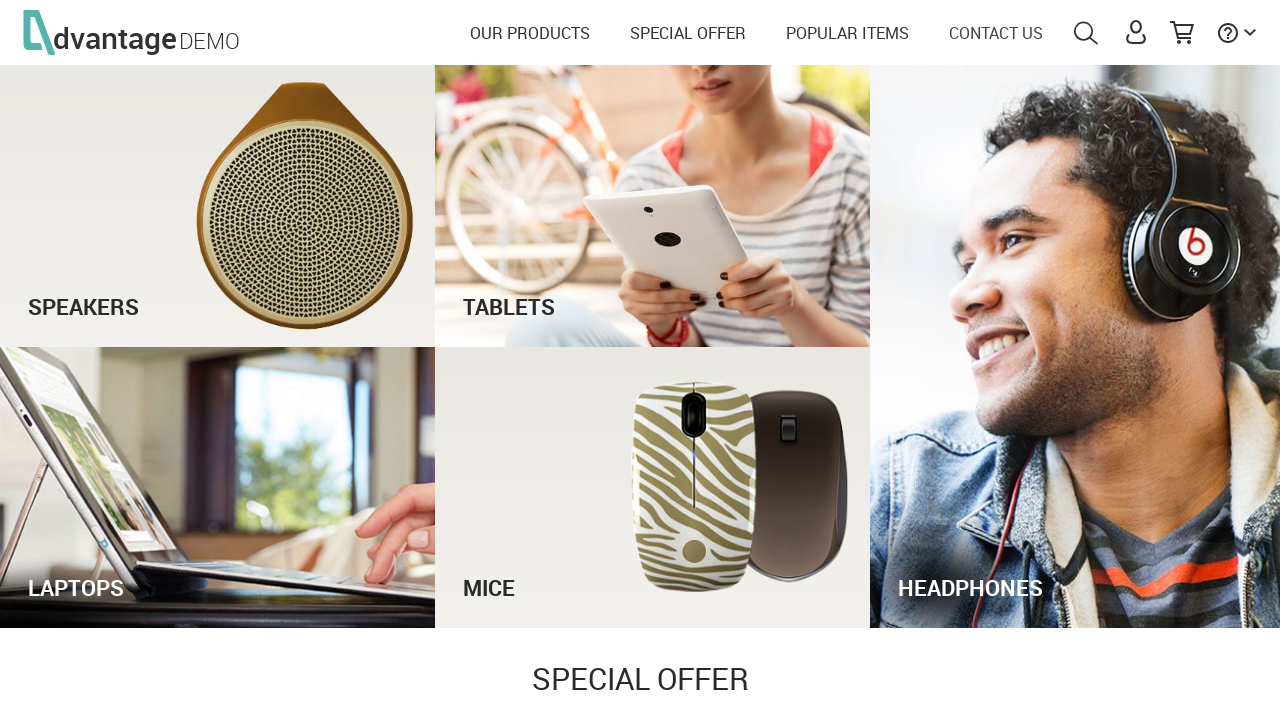

Pressed Enter to submit search on #autoComplete
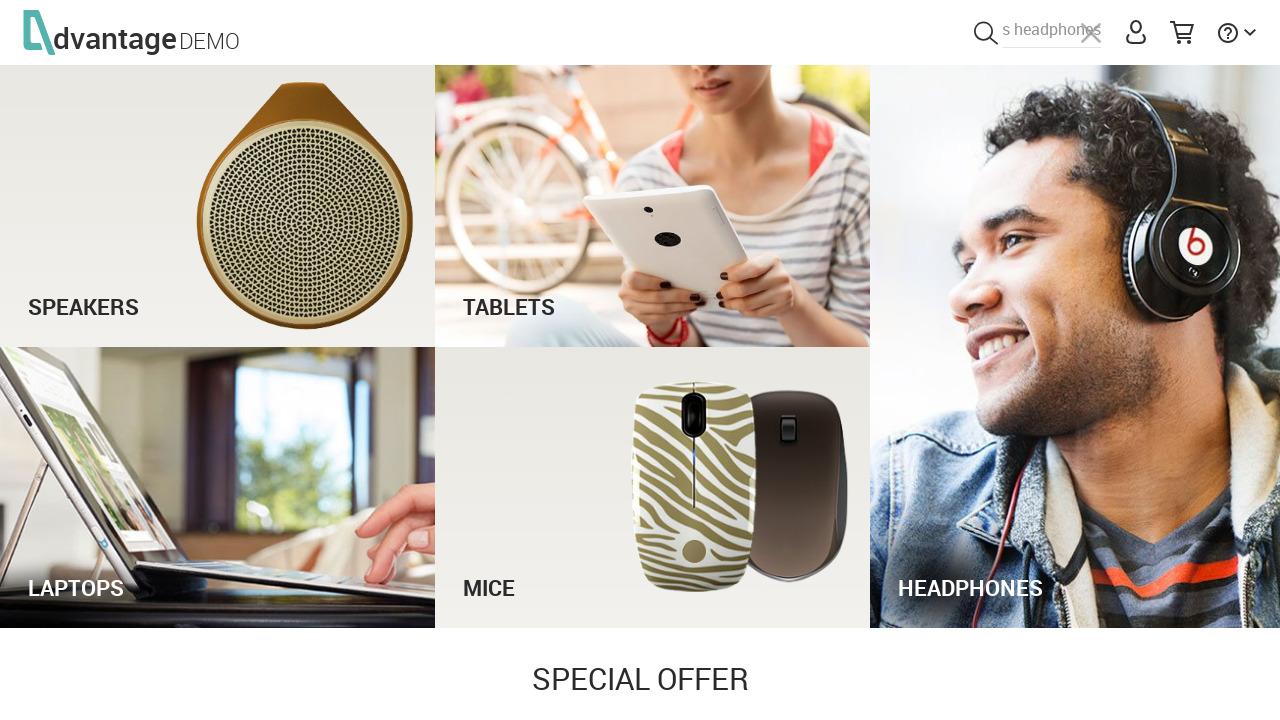

Search results loaded and displayed
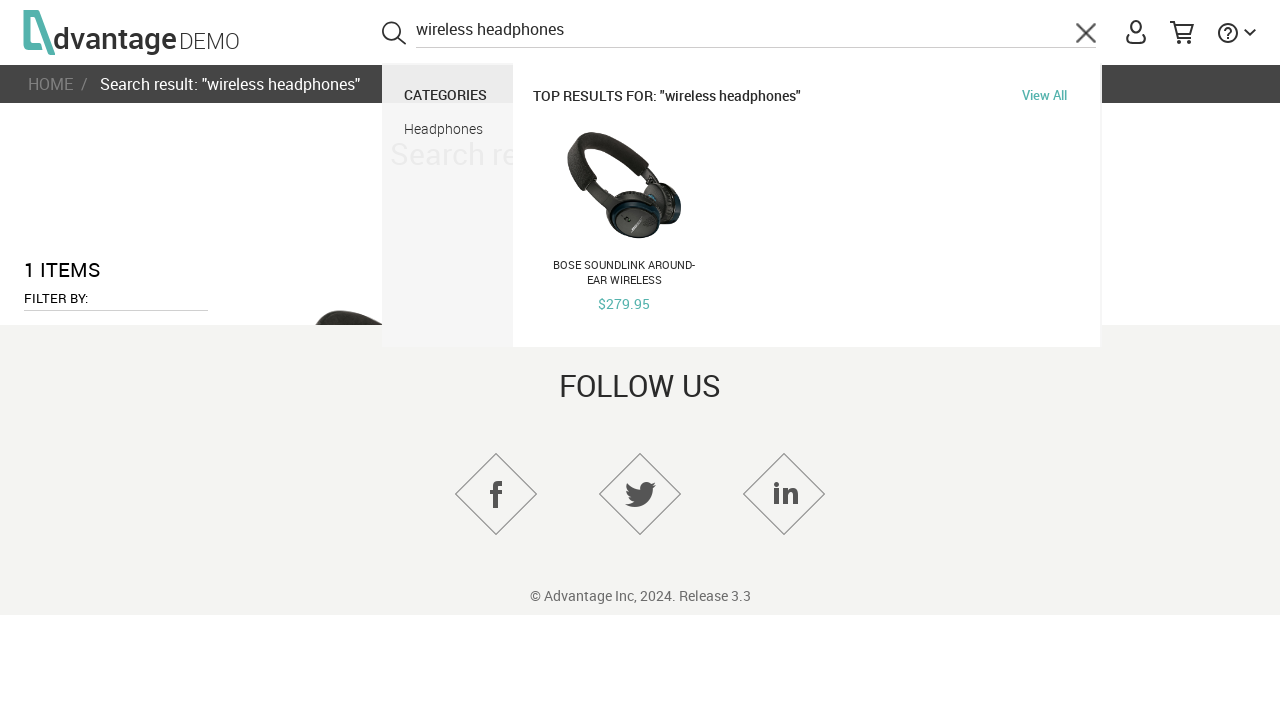

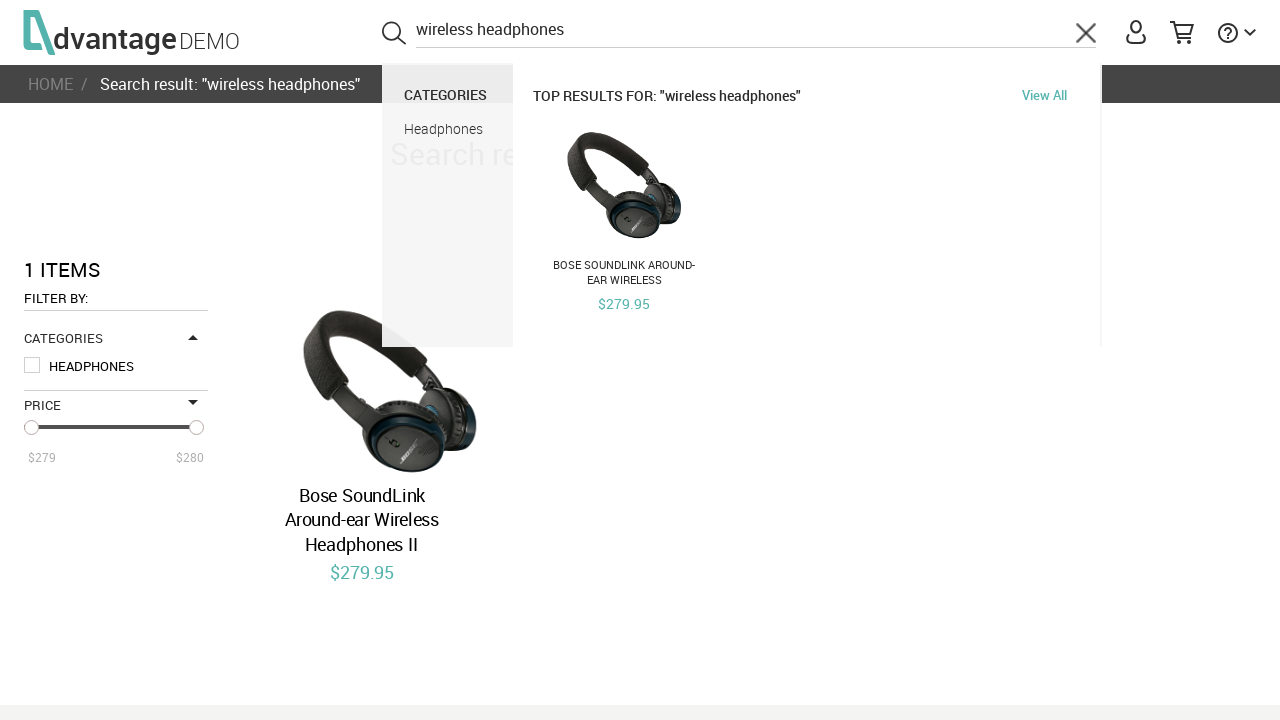